Tests Inputs page by pressing arrow down on number input

Starting URL: https://the-internet.herokuapp.com/

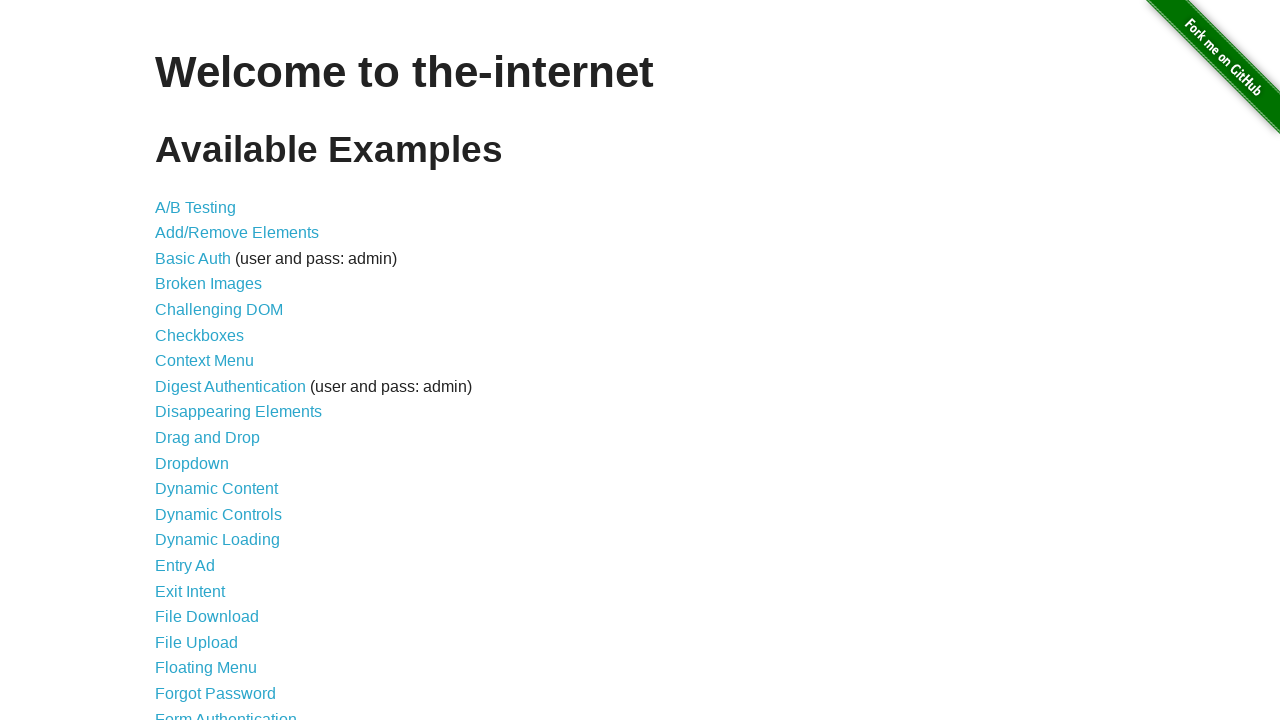

Clicked on Inputs link at (176, 361) on xpath=//*[@id='content']/ul/li[27]/a
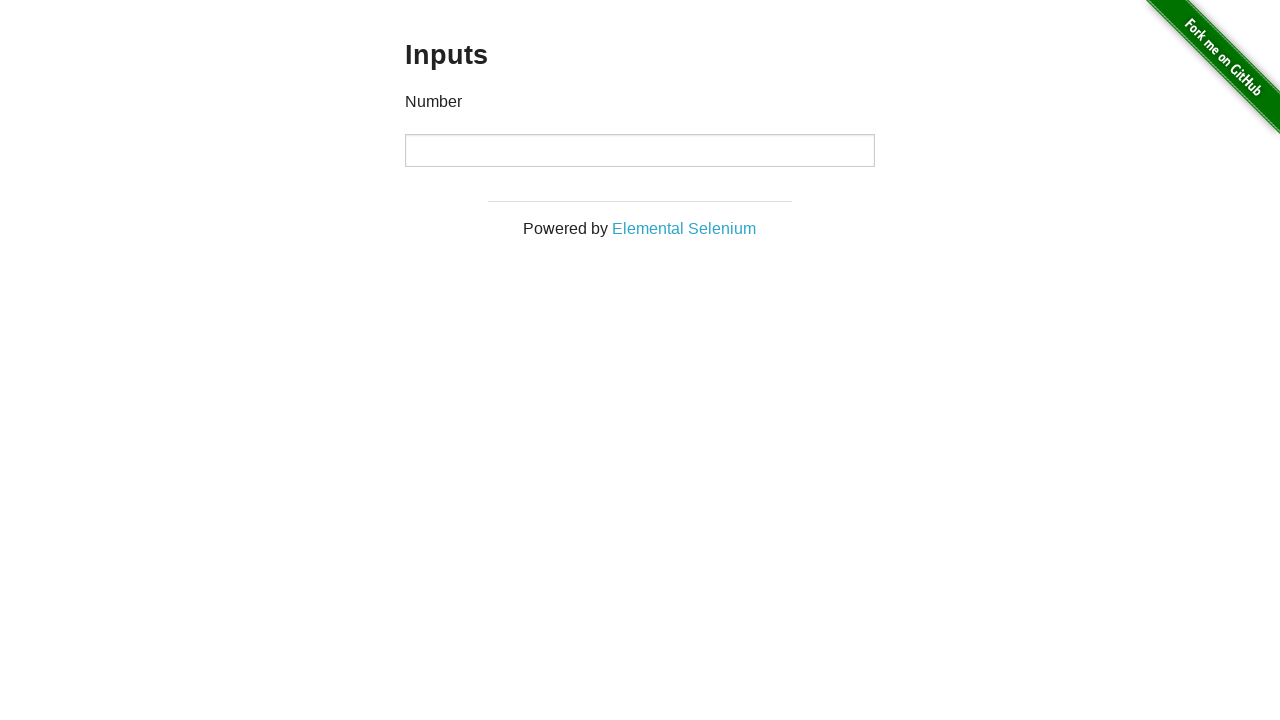

Pressed arrow down key on number input on input[type='number']
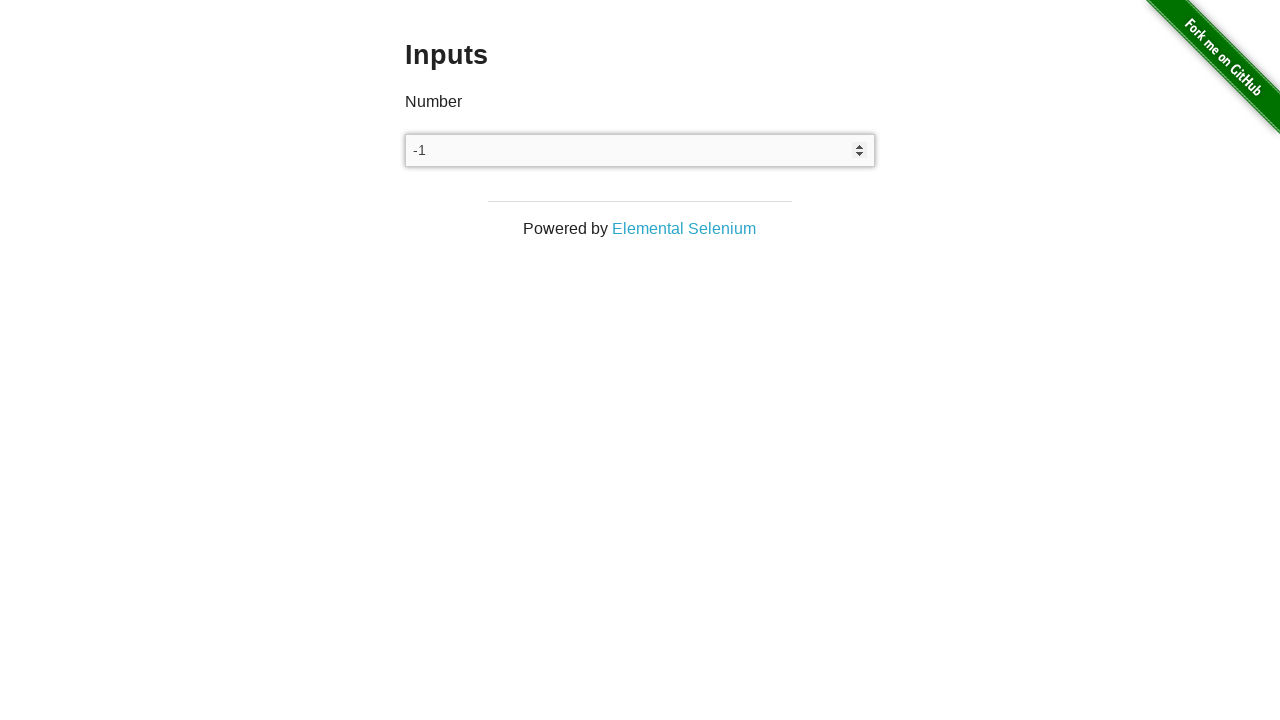

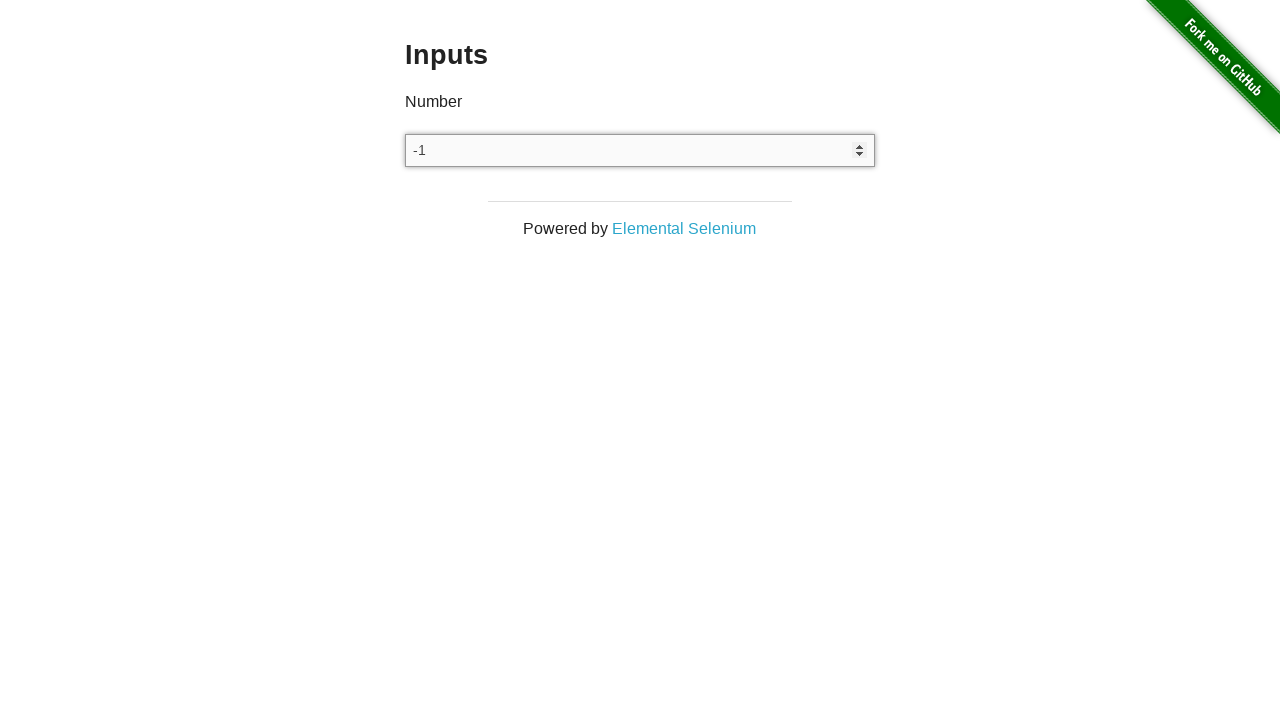